Tests that the Clear completed button displays the correct text

Starting URL: https://demo.playwright.dev/todomvc

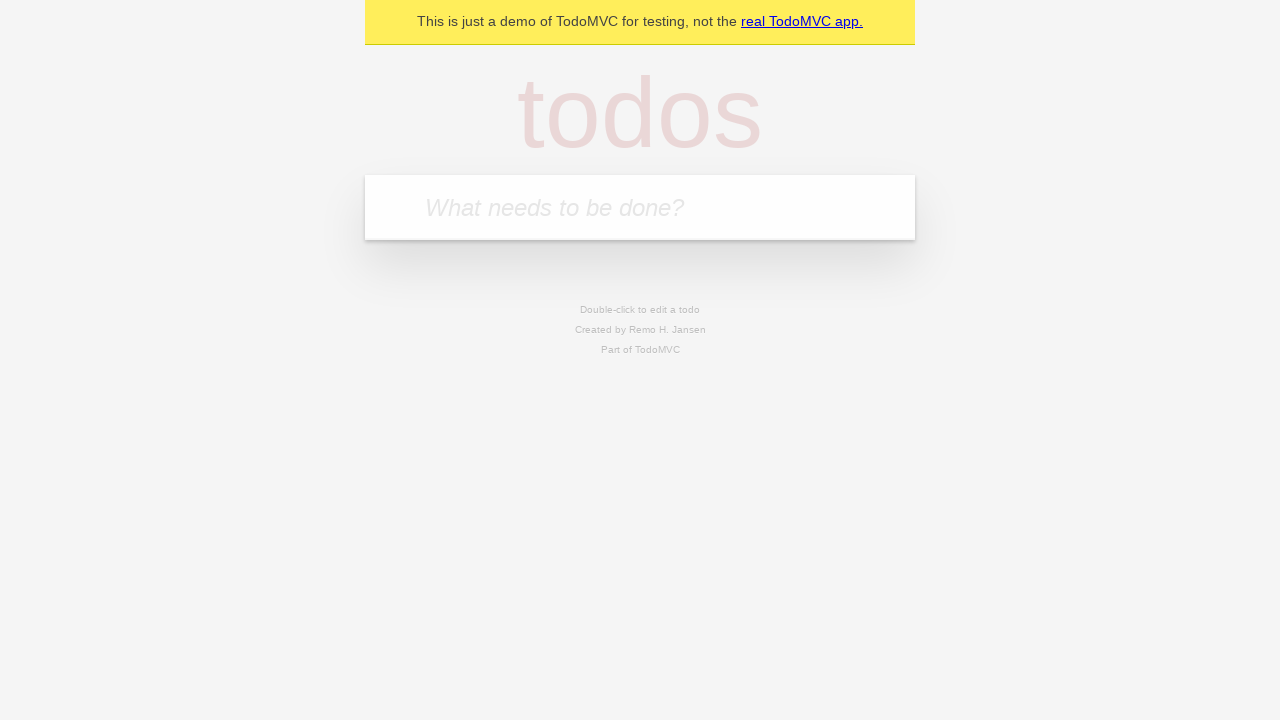

Filled todo input with 'buy some cheese' on internal:attr=[placeholder="What needs to be done?"i]
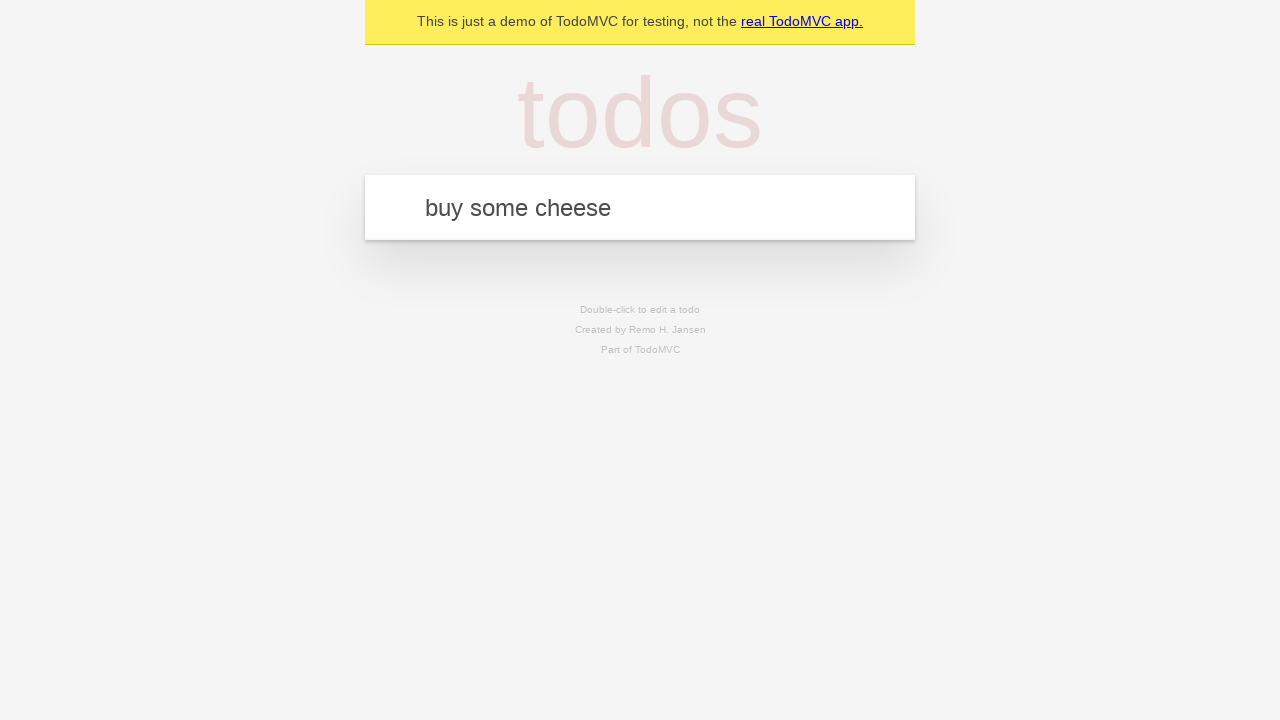

Pressed Enter to create first todo on internal:attr=[placeholder="What needs to be done?"i]
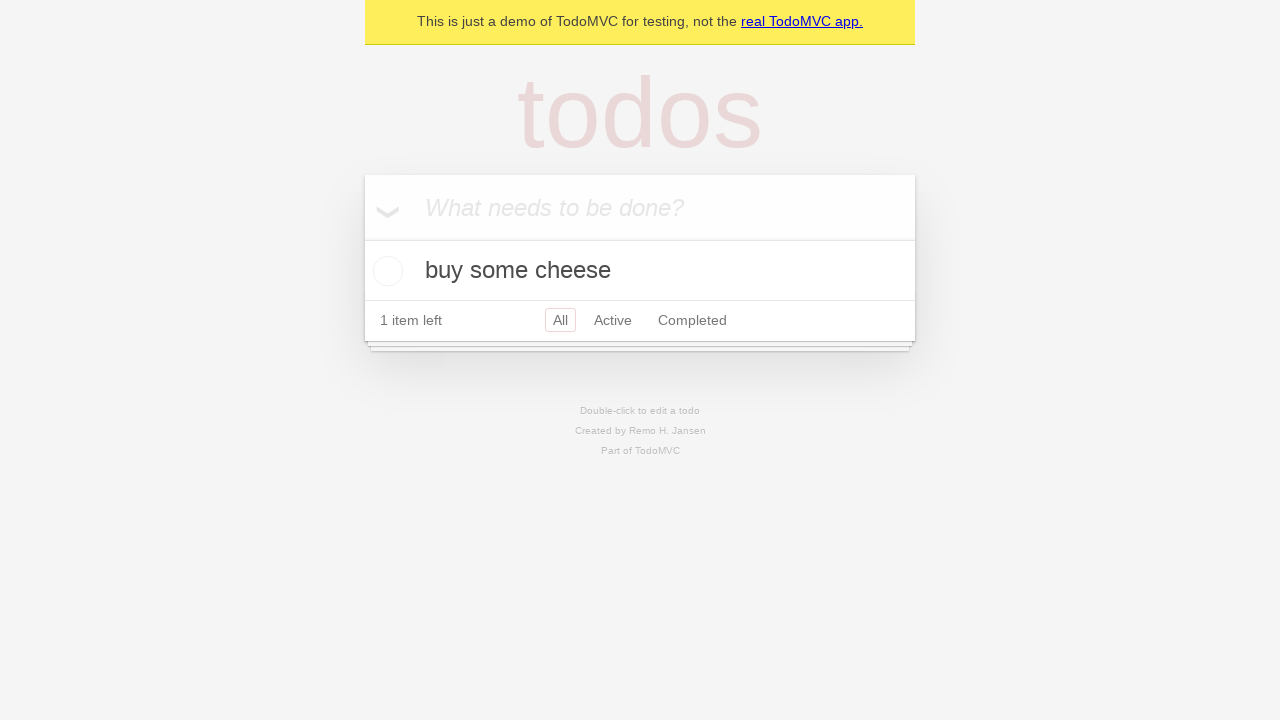

Filled todo input with 'feed the cat' on internal:attr=[placeholder="What needs to be done?"i]
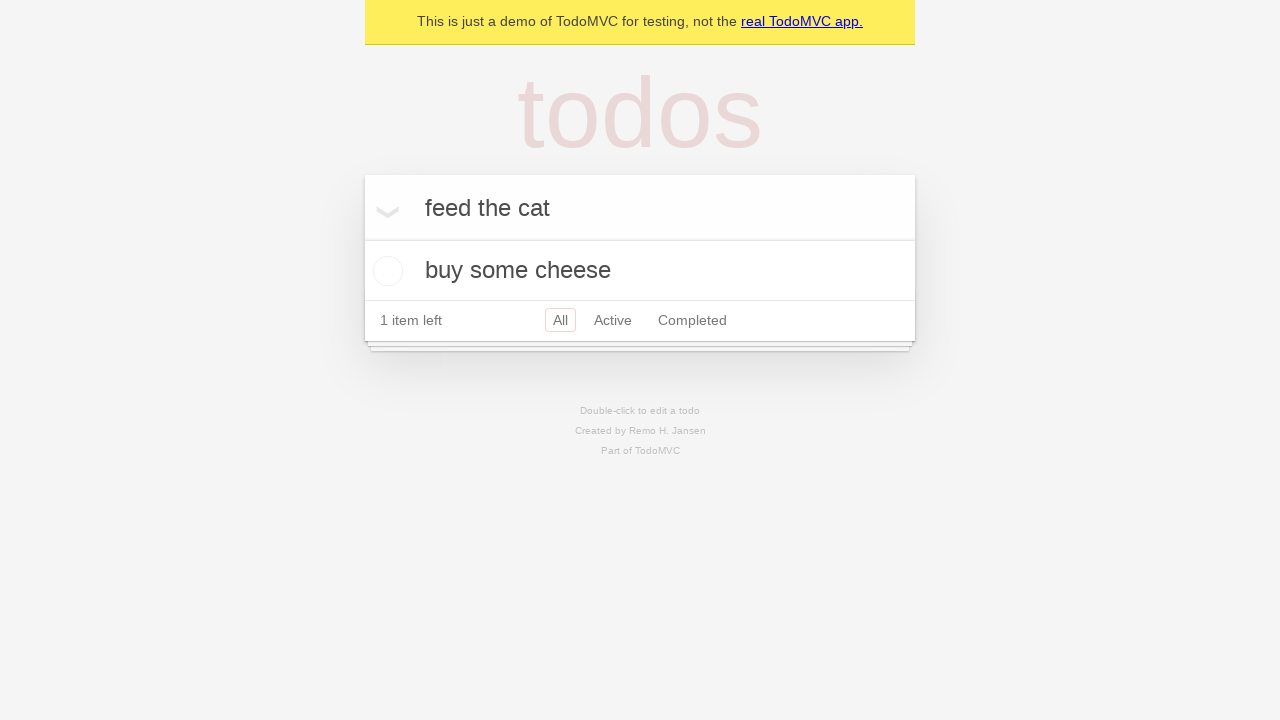

Pressed Enter to create second todo on internal:attr=[placeholder="What needs to be done?"i]
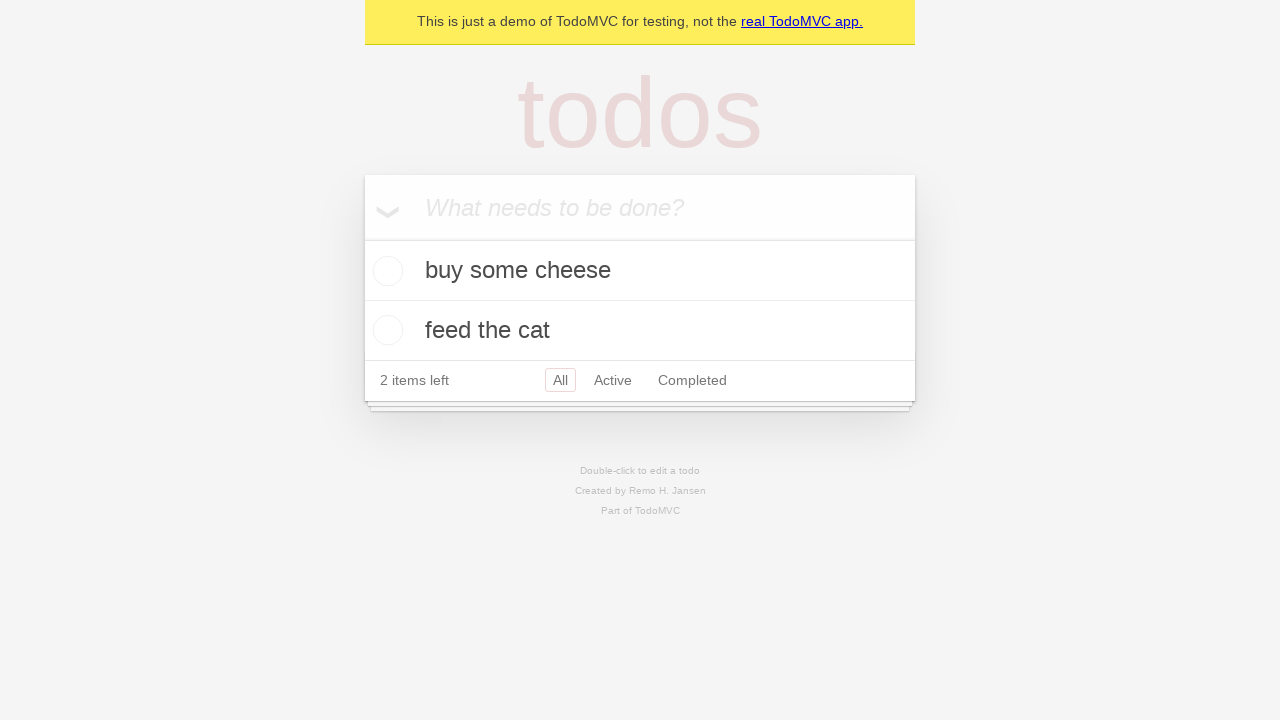

Filled todo input with 'book a doctors appointment' on internal:attr=[placeholder="What needs to be done?"i]
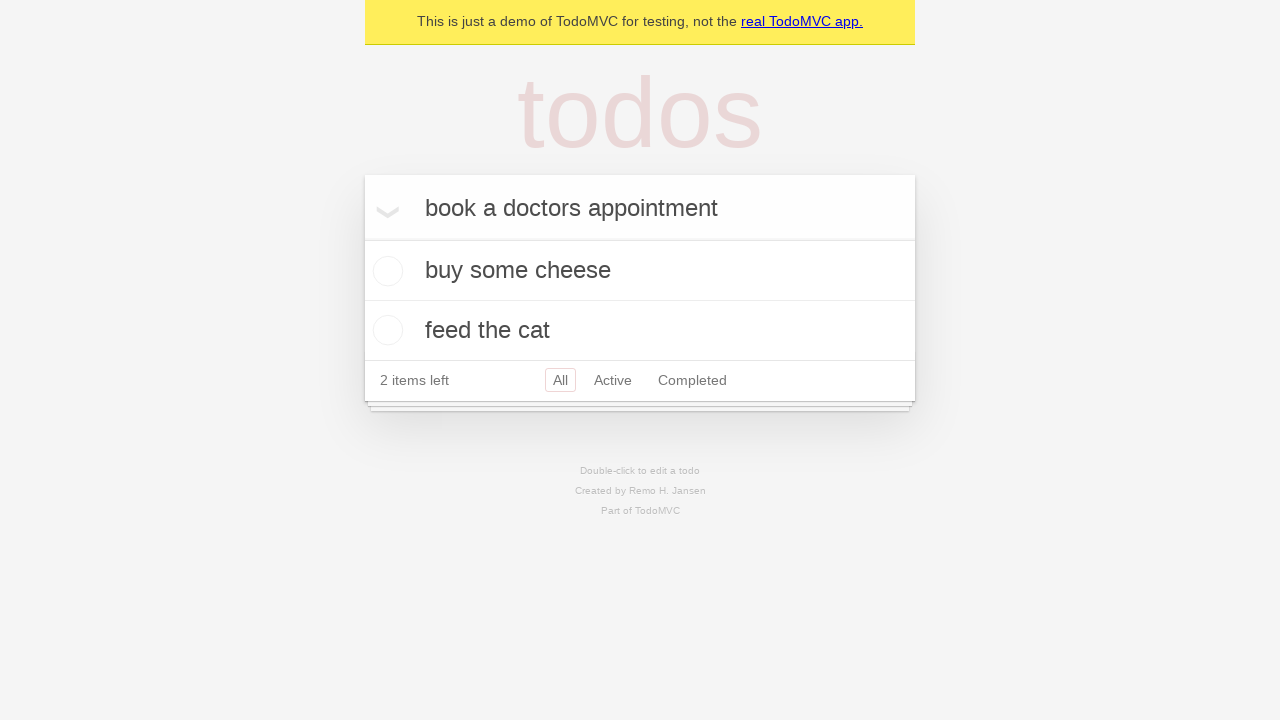

Pressed Enter to create third todo on internal:attr=[placeholder="What needs to be done?"i]
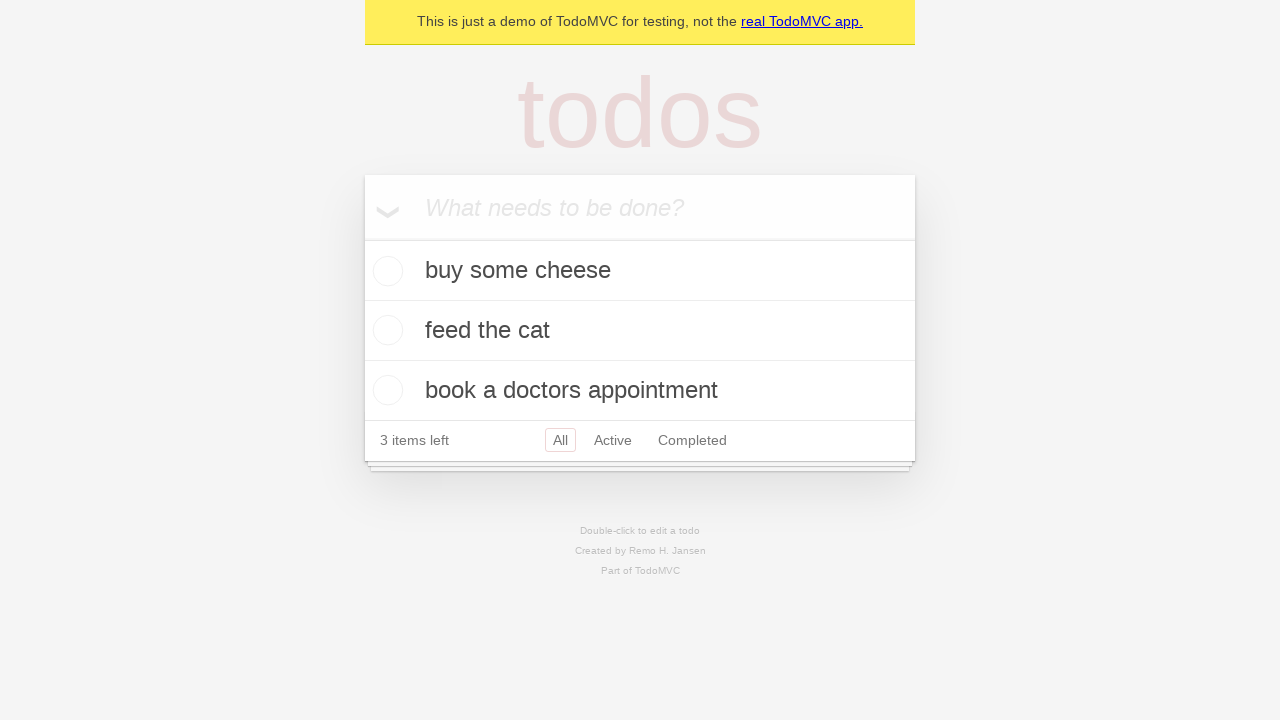

Waited for all three todos to be created
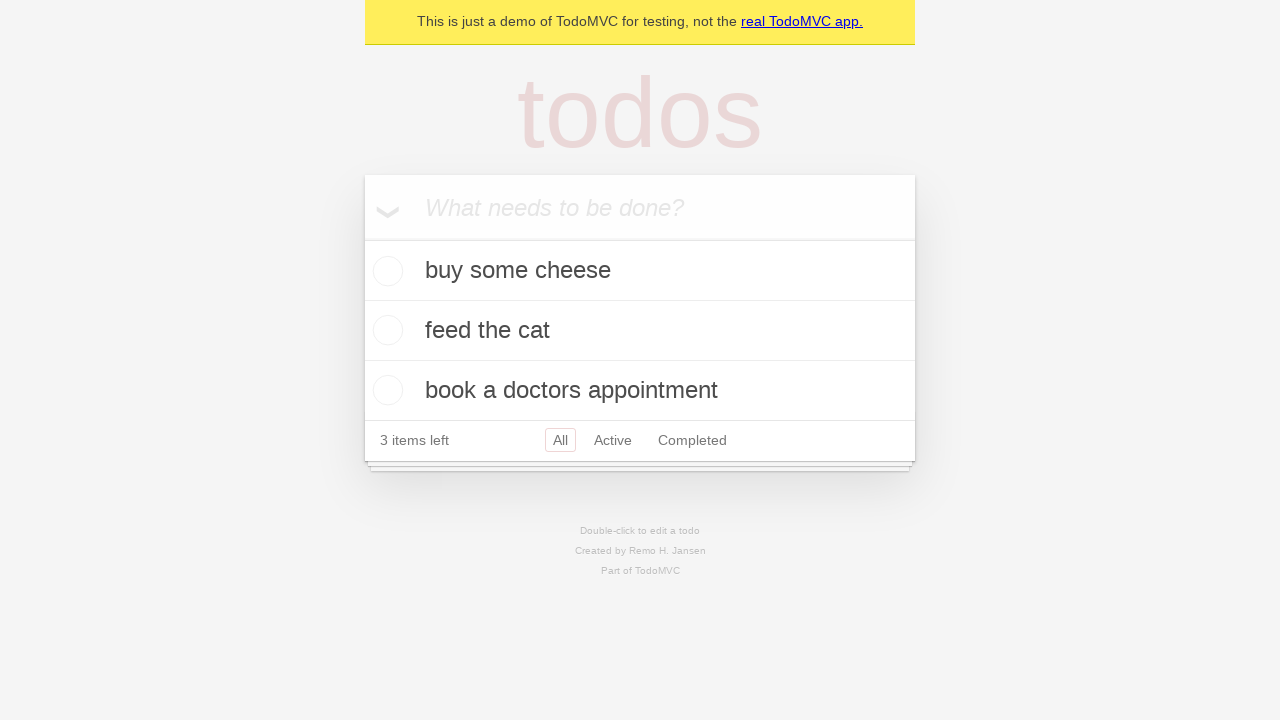

Checked the first todo as completed at (385, 271) on .todo-list li .toggle >> nth=0
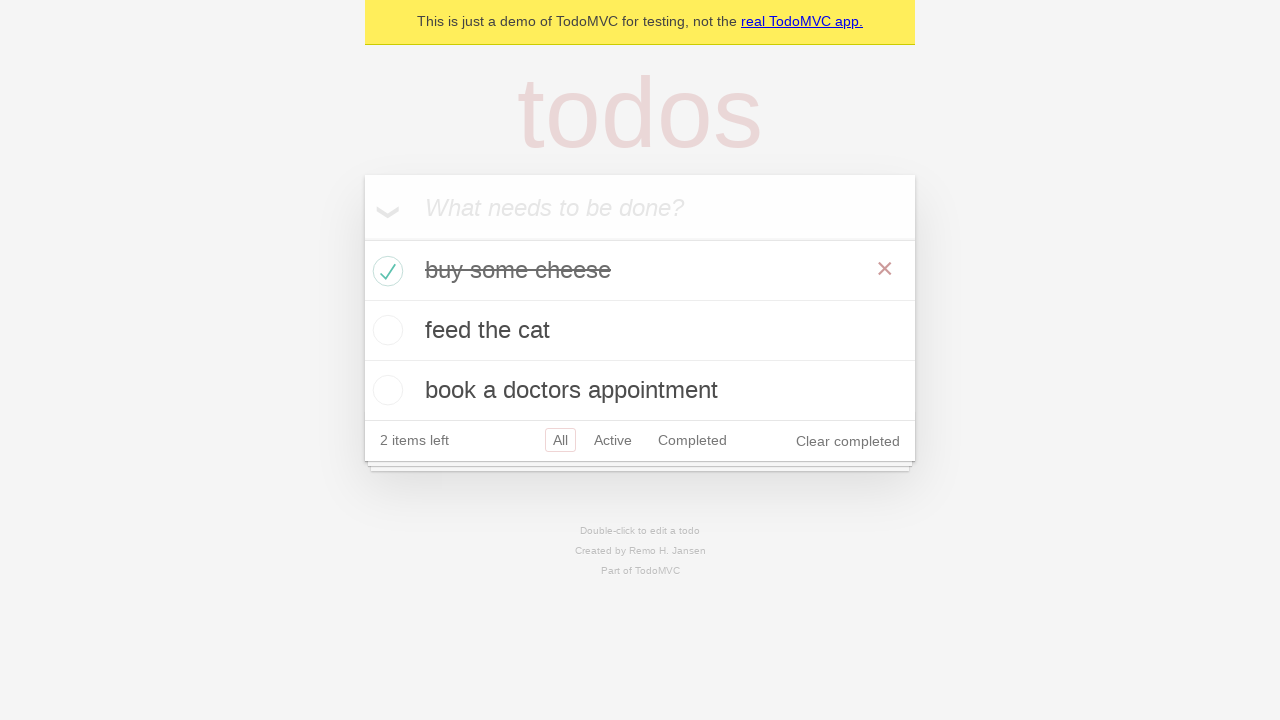

Clear completed button appeared
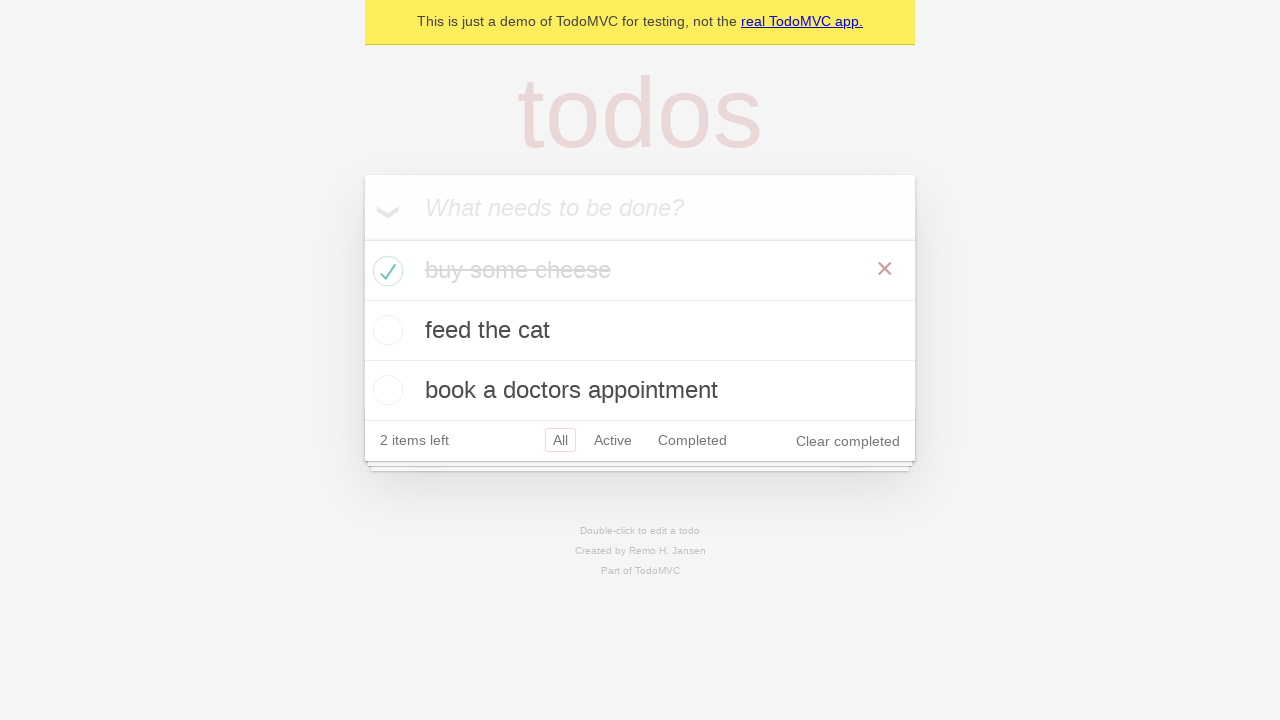

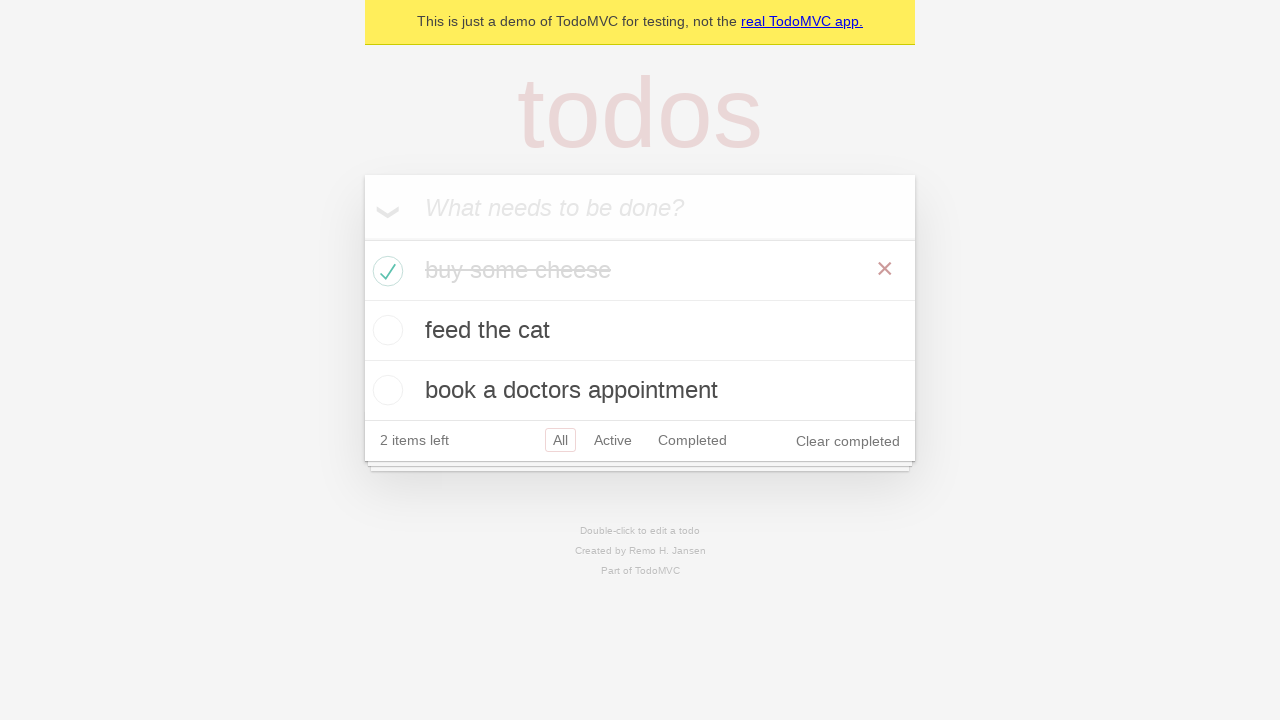